Tests the "New Tab" button functionality by clicking it, waiting for a popup window to open, and verifying that the new tab displays the expected "This is a sample page" heading.

Starting URL: https://demoqa.com/browser-windows

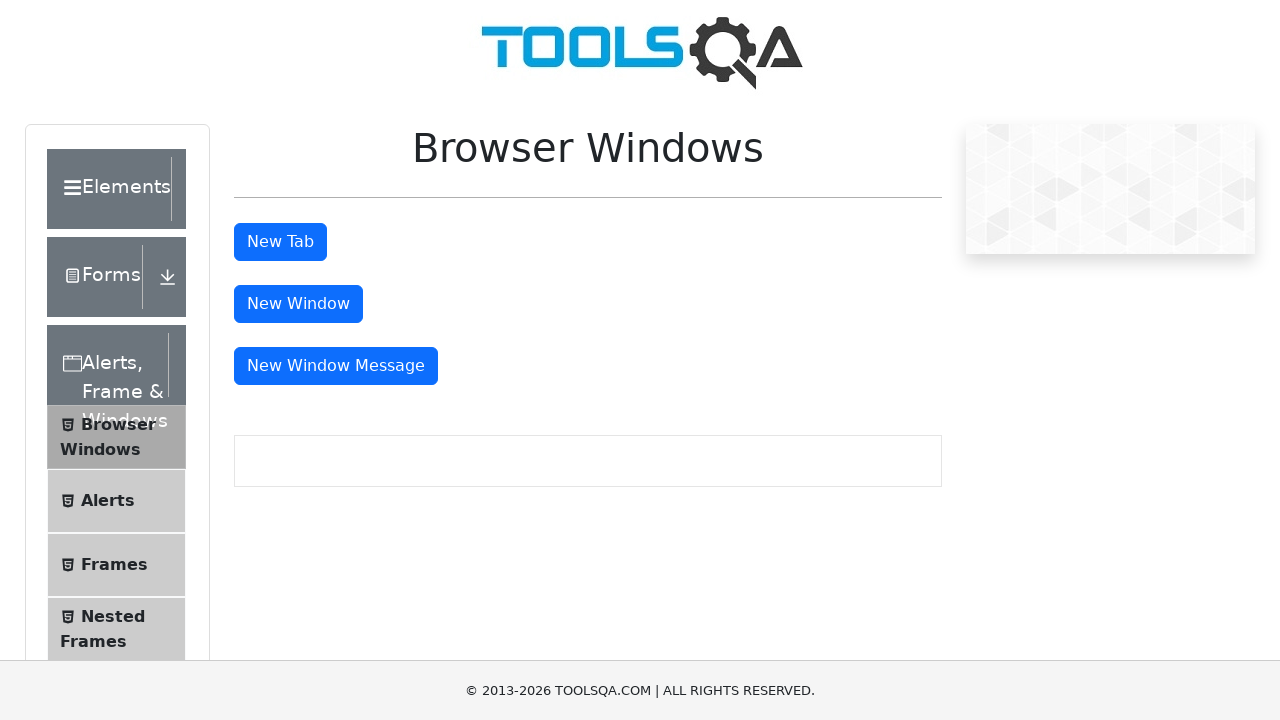

Clicked the 'New Tab' button at (280, 242) on #tabButton
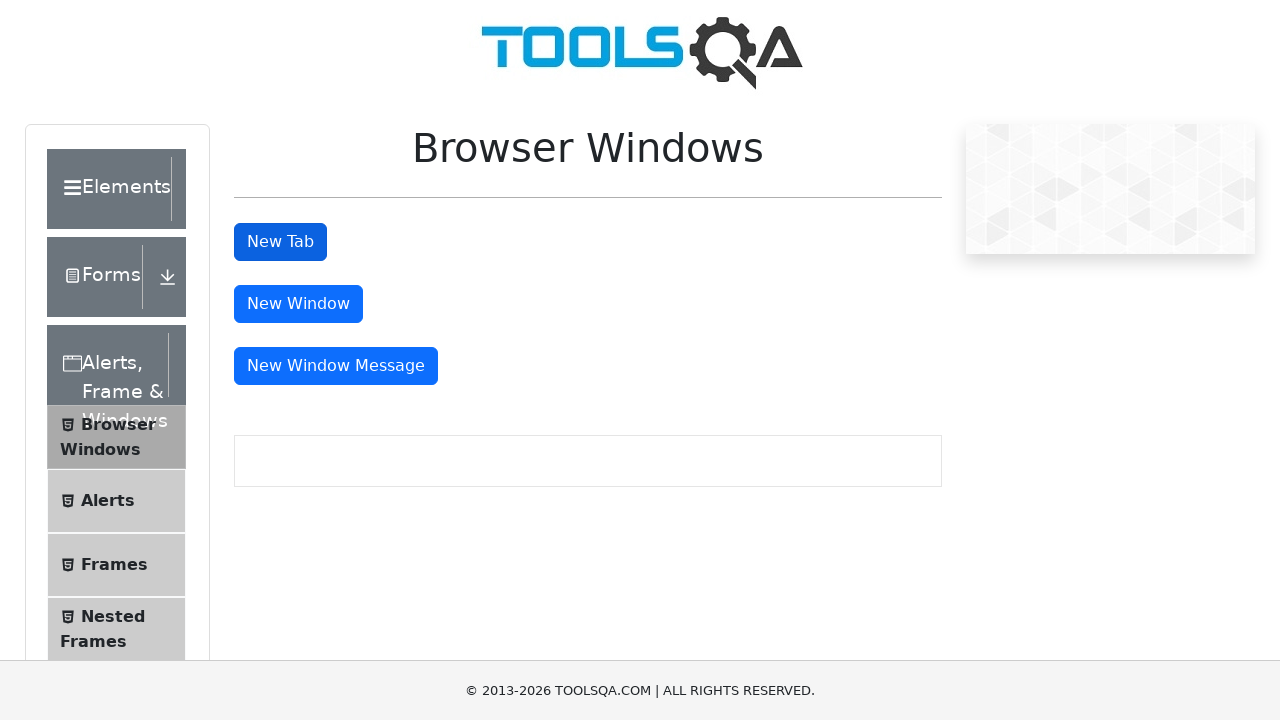

New tab popup opened and retrieved
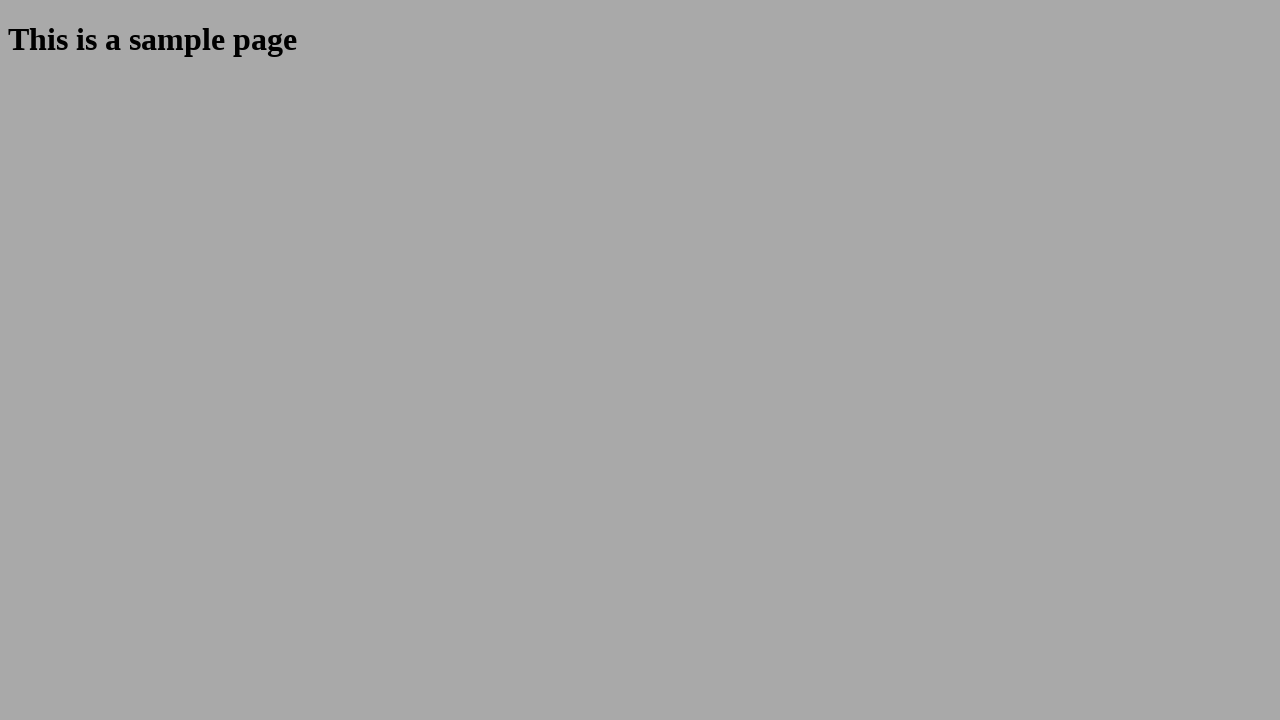

New tab page fully loaded (domcontentloaded)
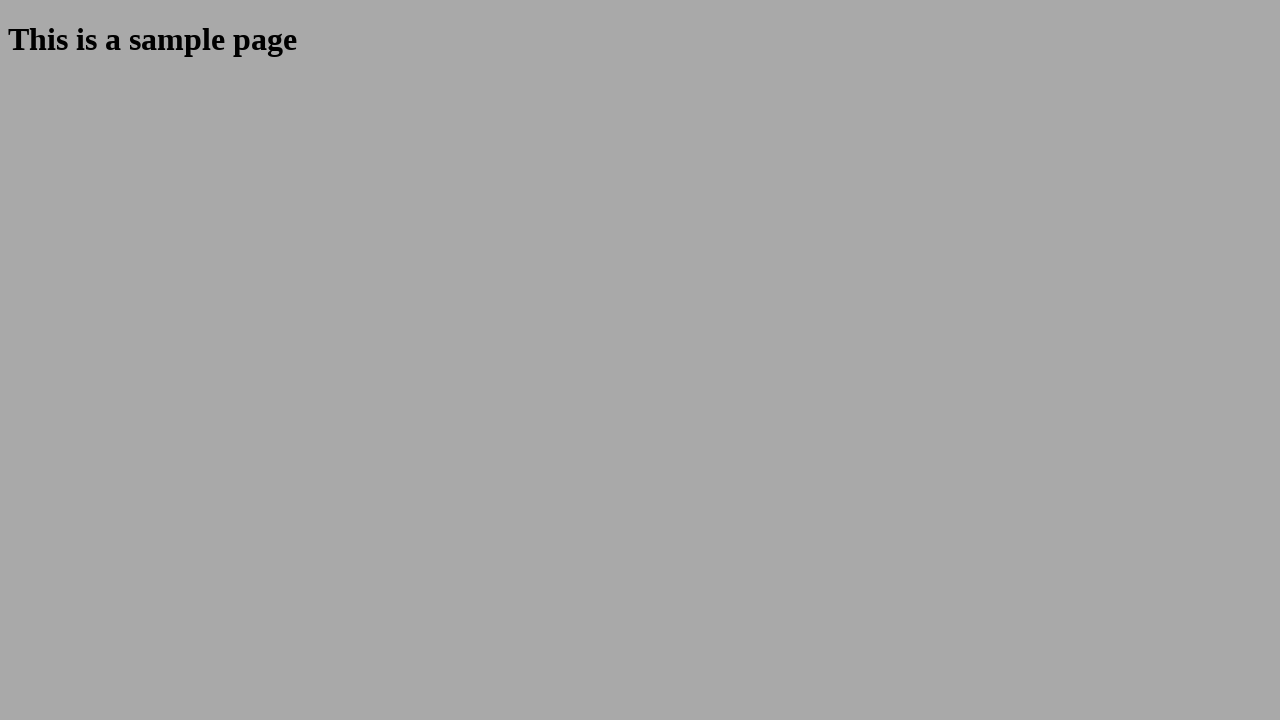

Retrieved heading text: 'This is a sample page'
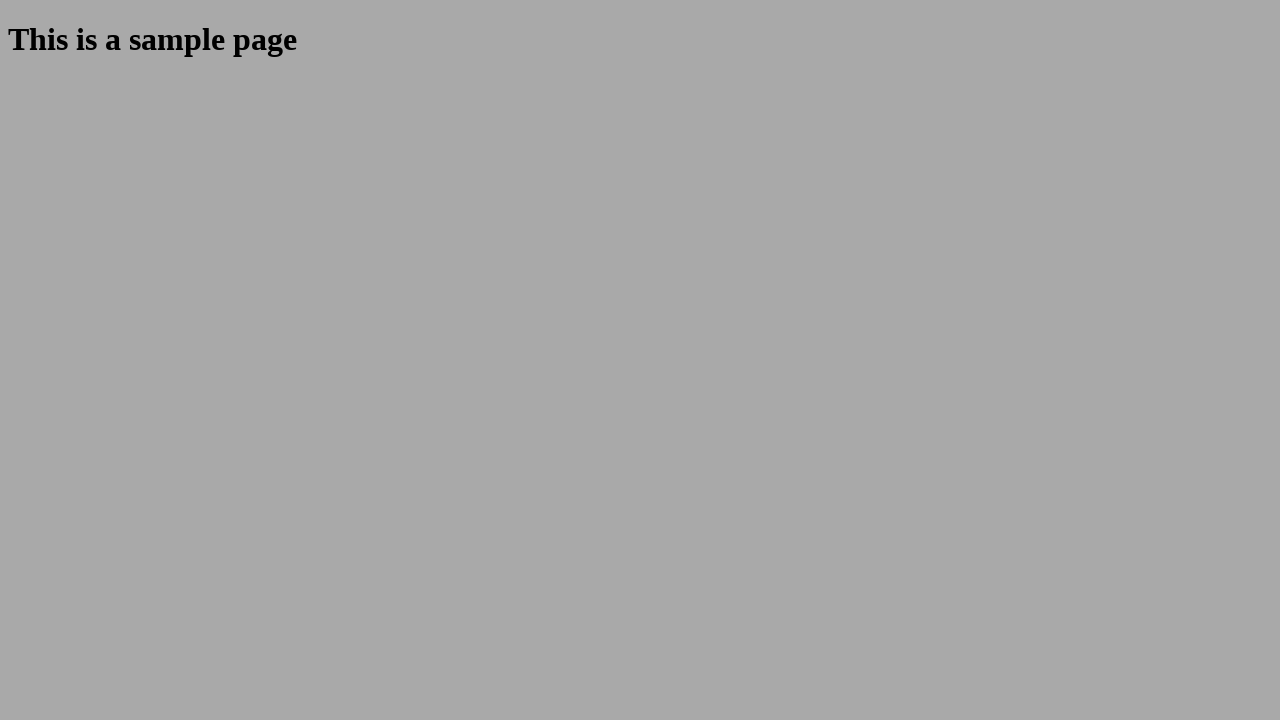

Verified heading text matches expected 'This is a sample page'
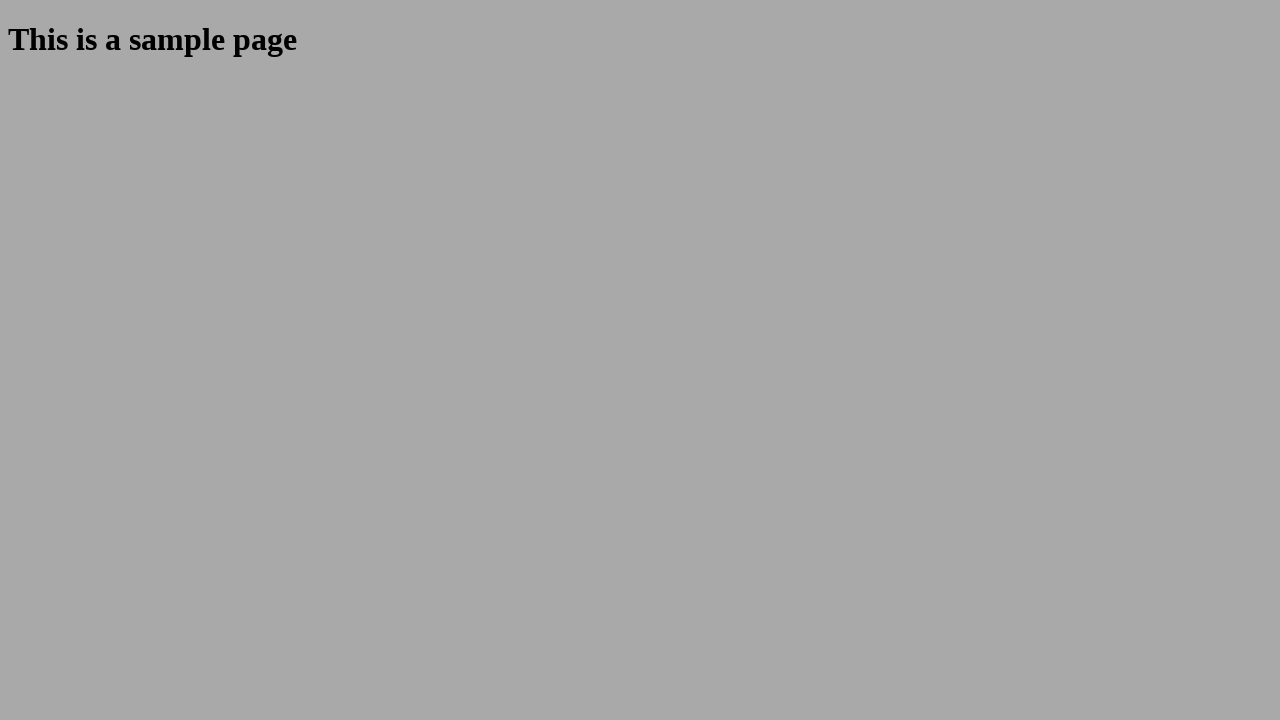

Closed the new tab
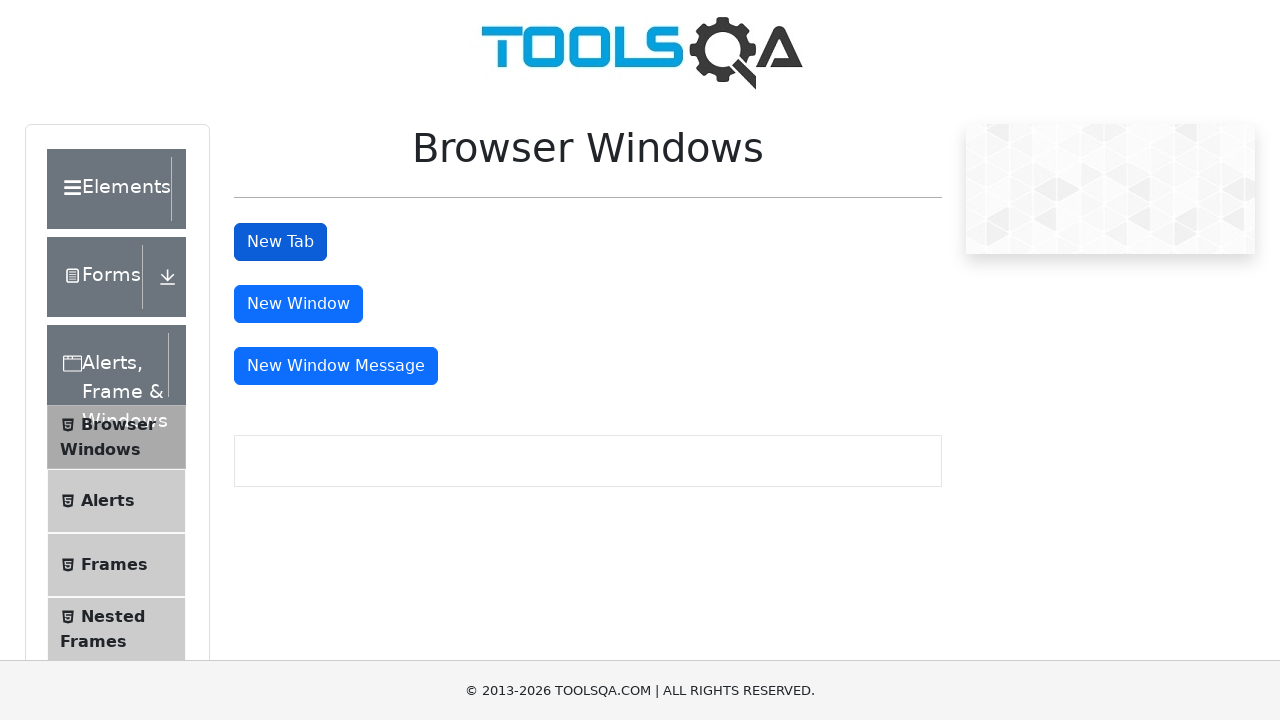

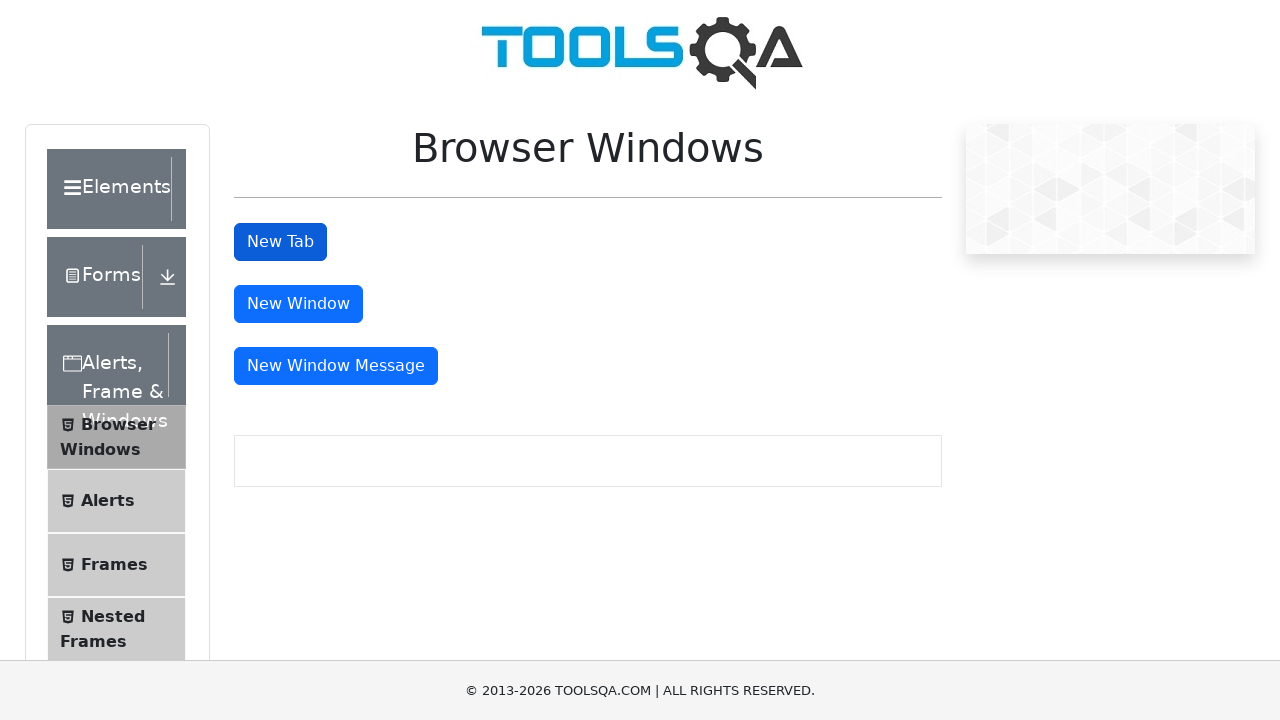